Navigates to Formy project site, clicks on autocomplete link, and fills out an address form with location details

Starting URL: https://formy-project.herokuapp.com/

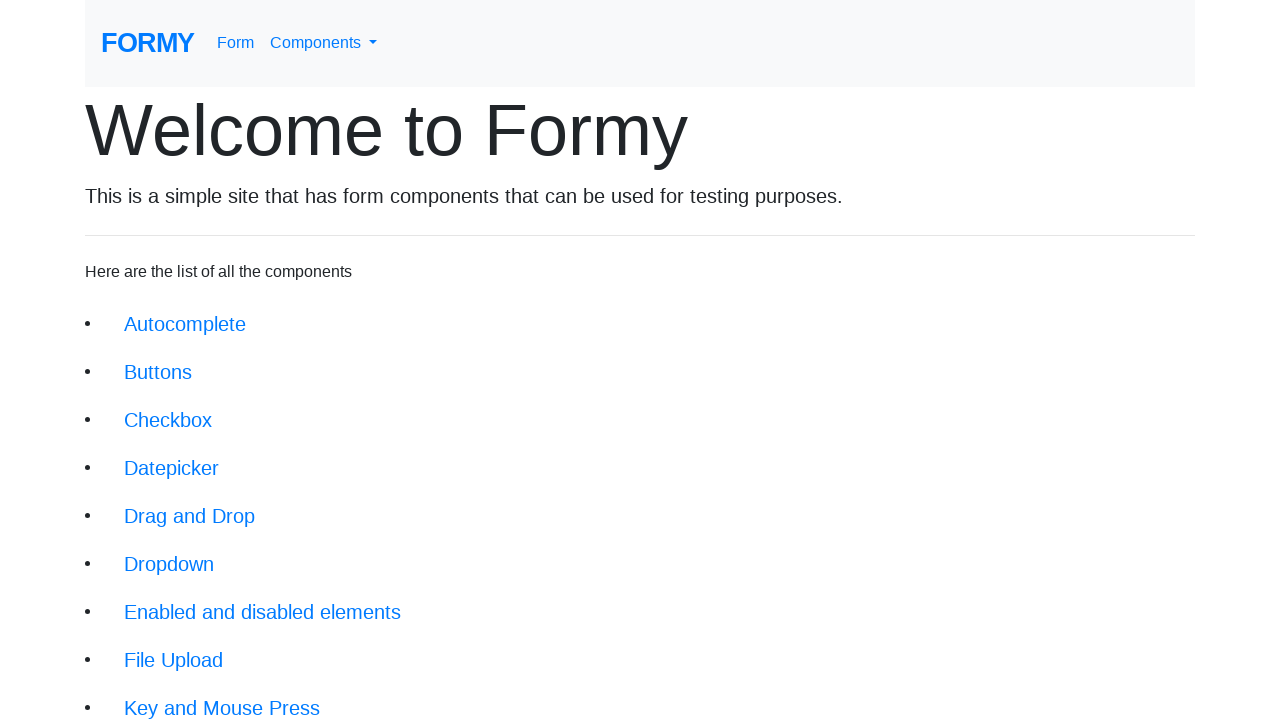

Clicked on autocomplete link in navigation at (185, 324) on xpath=/html/body/div/div/li[1]/a
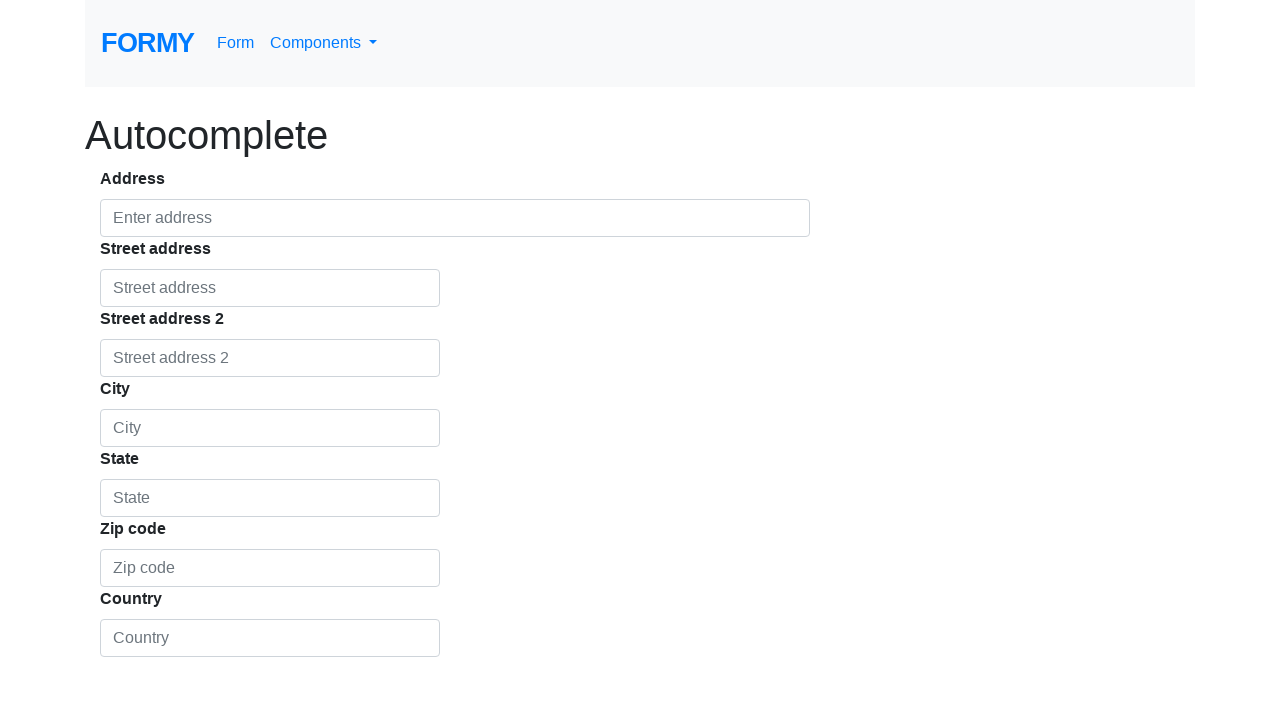

Autocomplete form loaded and became visible
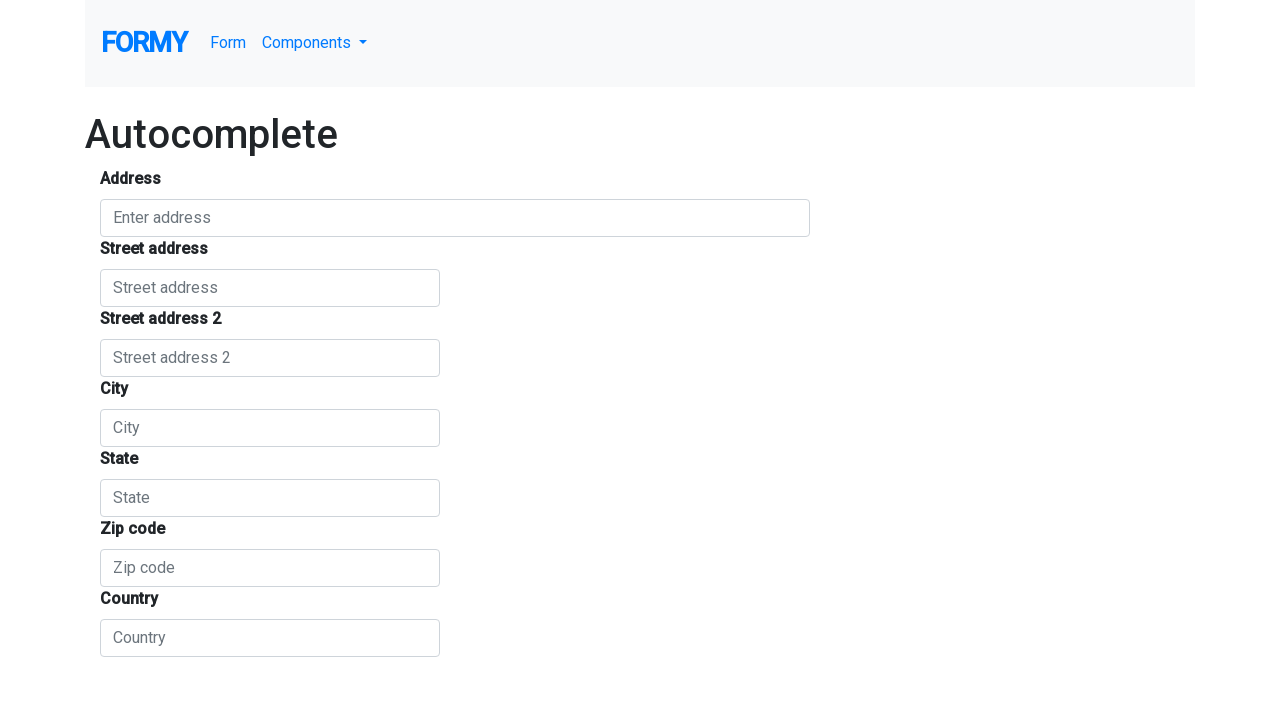

Filled autocomplete address field with 'Kollam' on #autocomplete
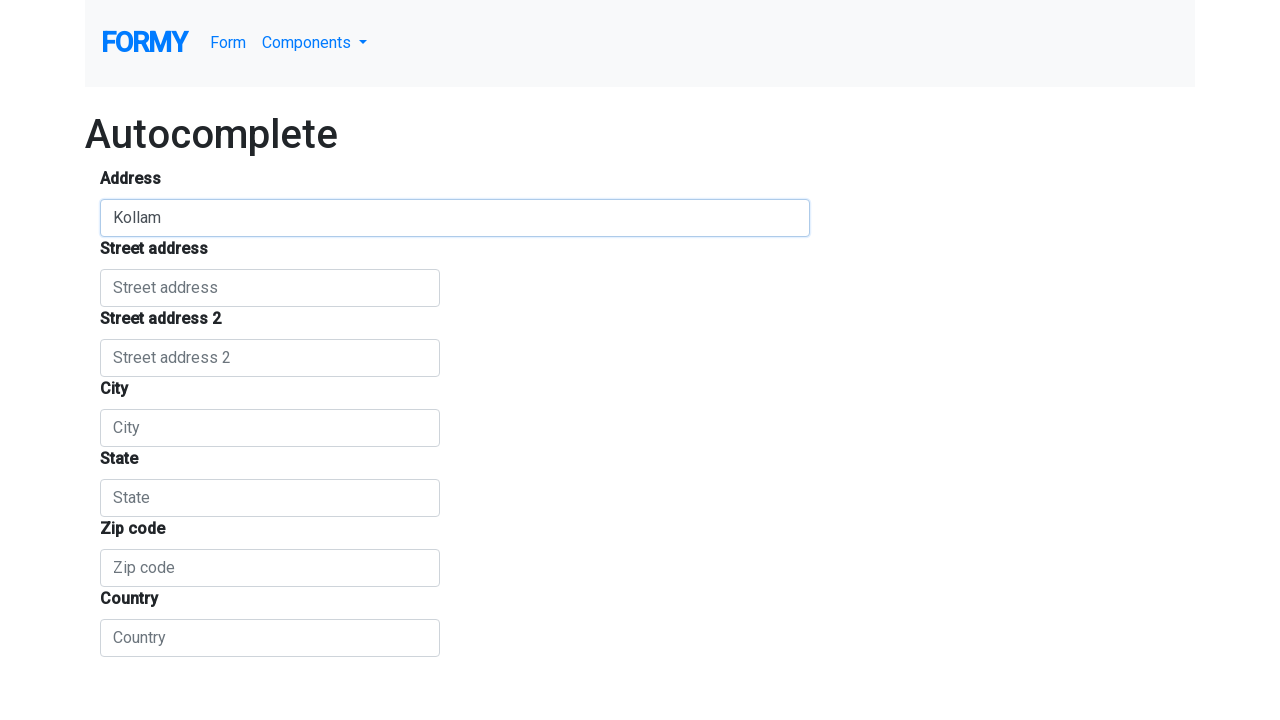

Filled street number field with 'Karunagapally' on #street_number
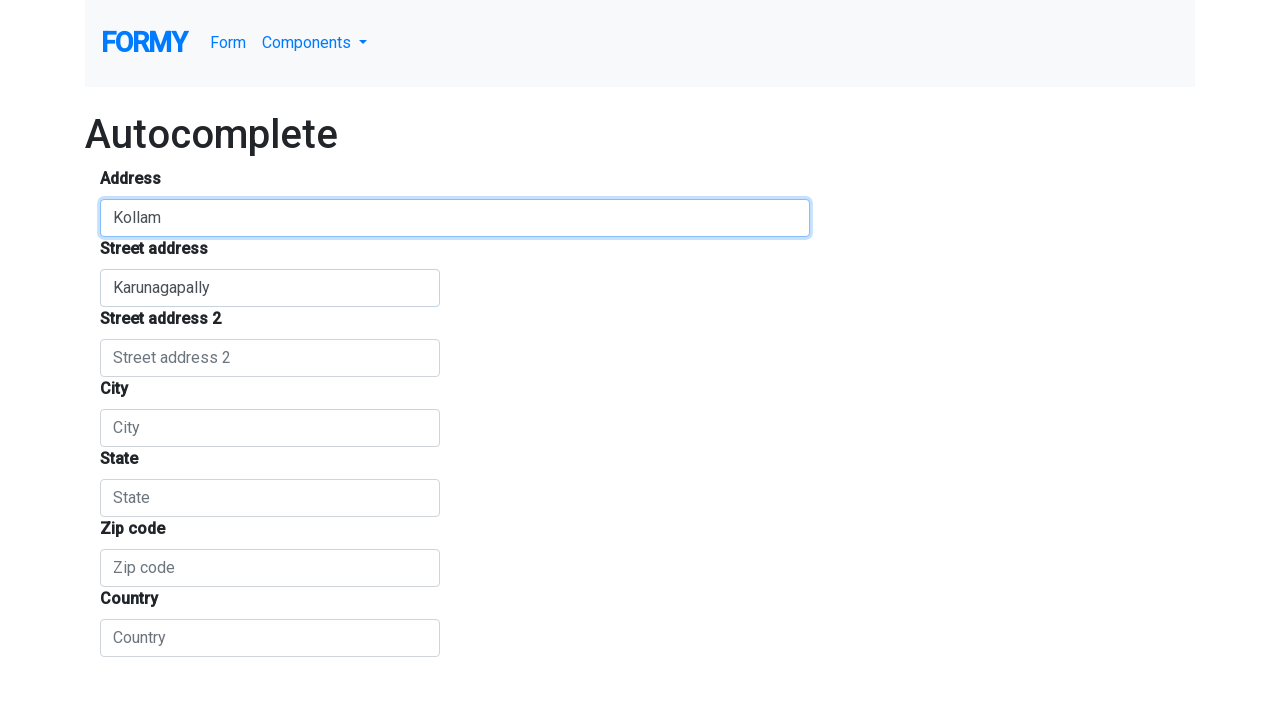

Filled route/street field with 'Pavumba' on #route
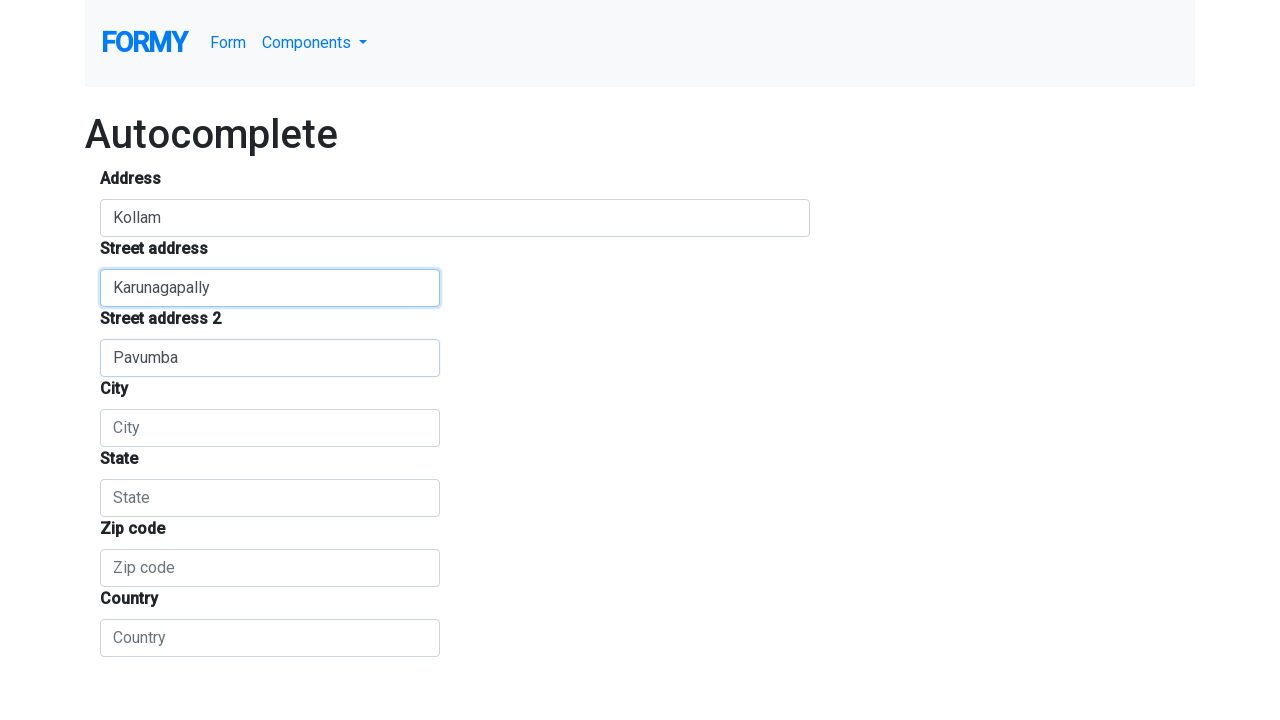

Filled city/locality field with 'Karunagapally' on #locality
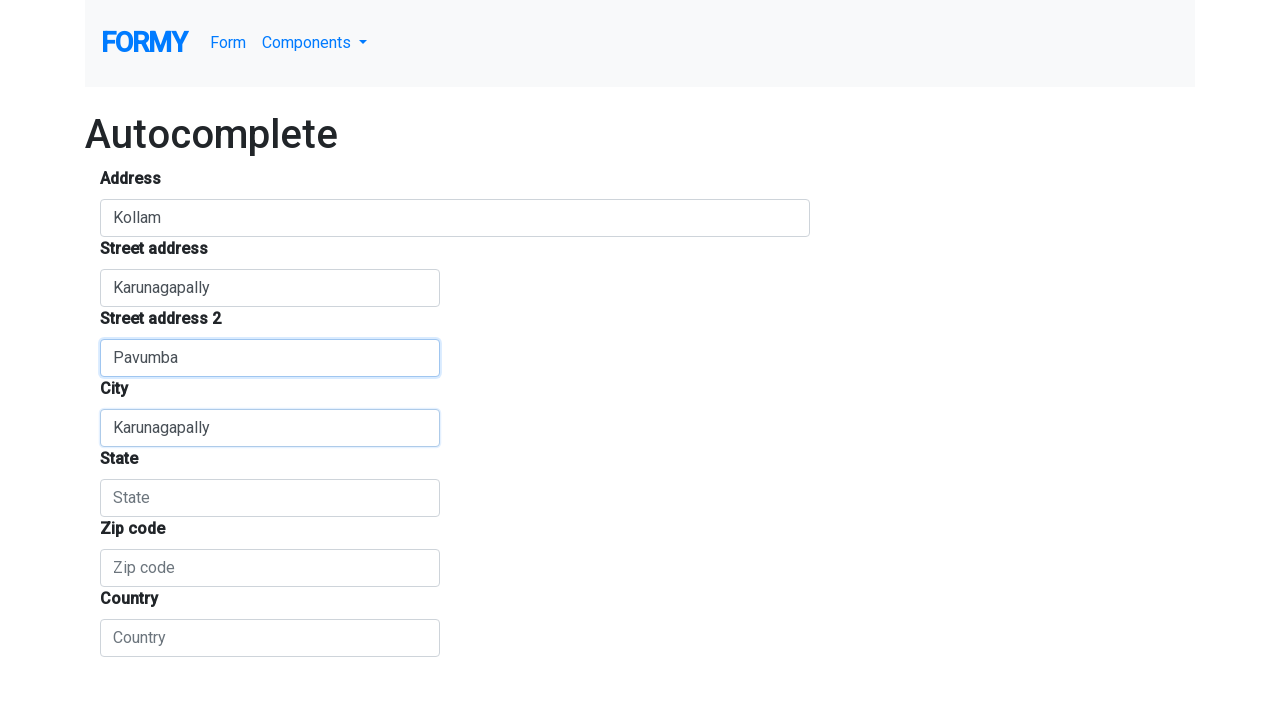

Filled state field with 'kerala' on #administrative_area_level_1
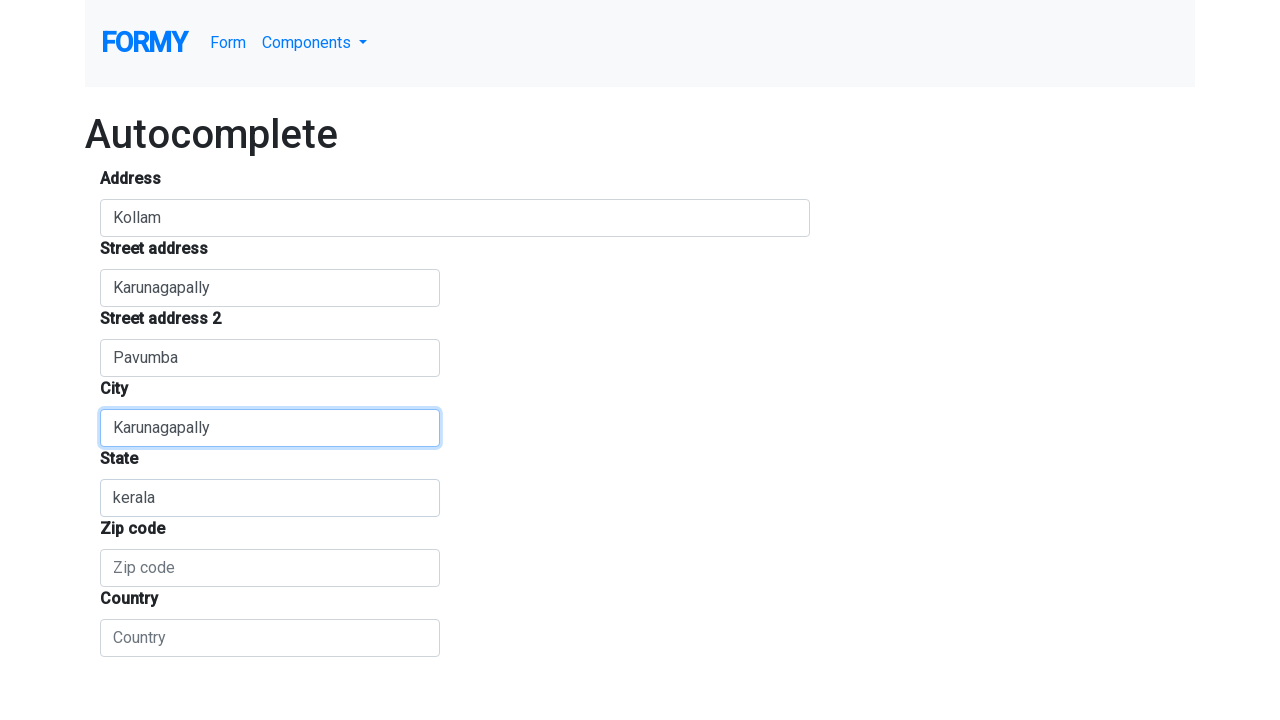

Filled zip code field with '690574' on #postal_code
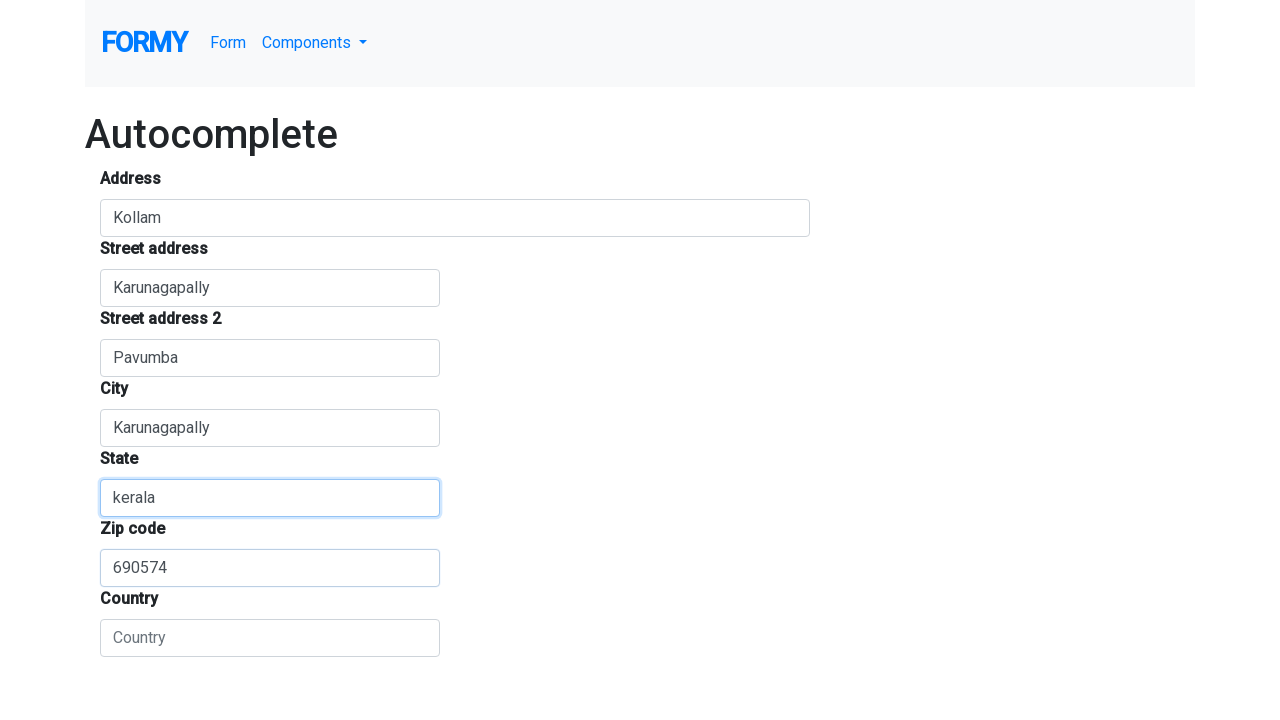

Filled country field with 'India' on #country
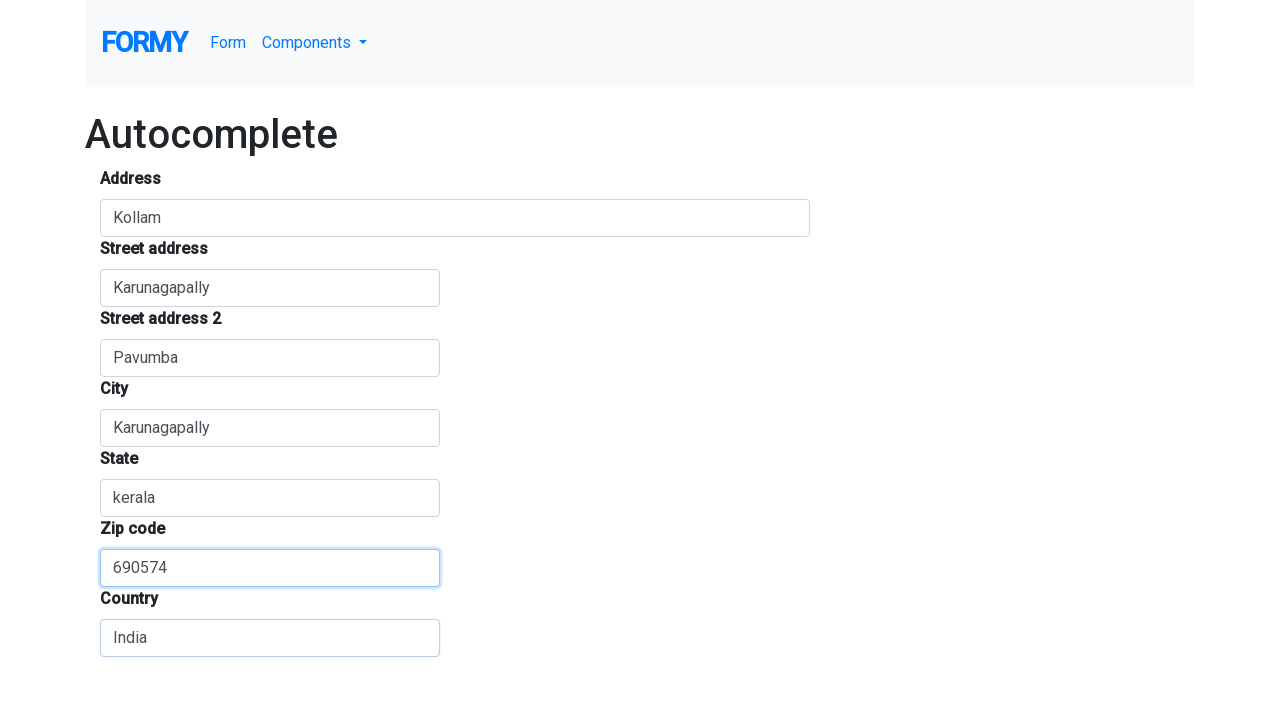

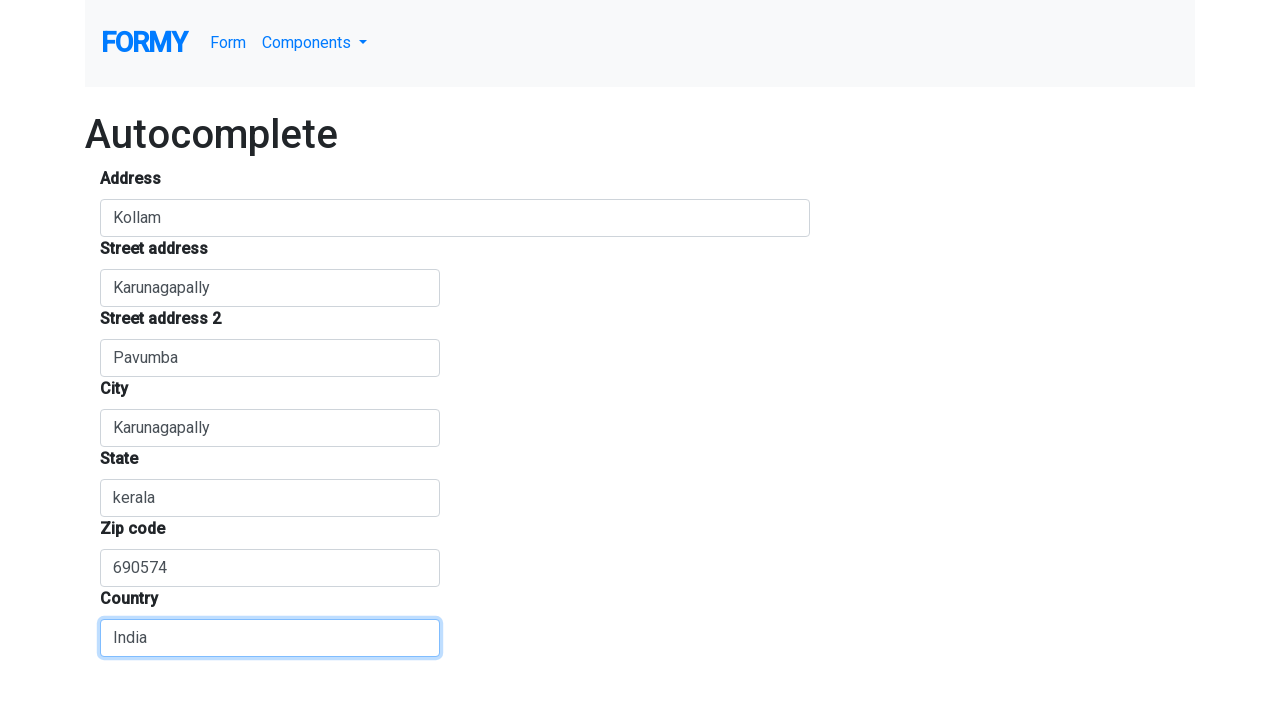